Tests the seventh FAQ accordion item by scrolling to the FAQ section, clicking on question 7, and verifying the answer text about order cancellation is displayed.

Starting URL: https://qa-scooter.praktikum-services.ru/

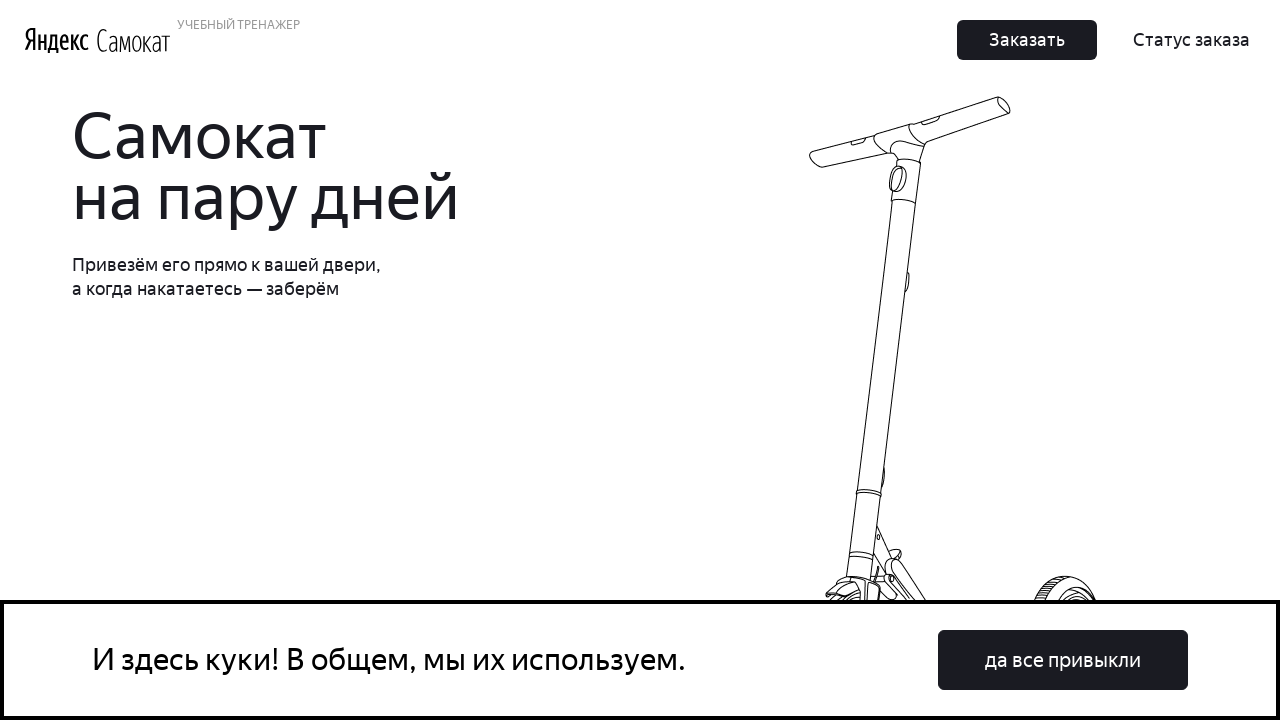

Scrolled to FAQ question 7 to ensure it's in view
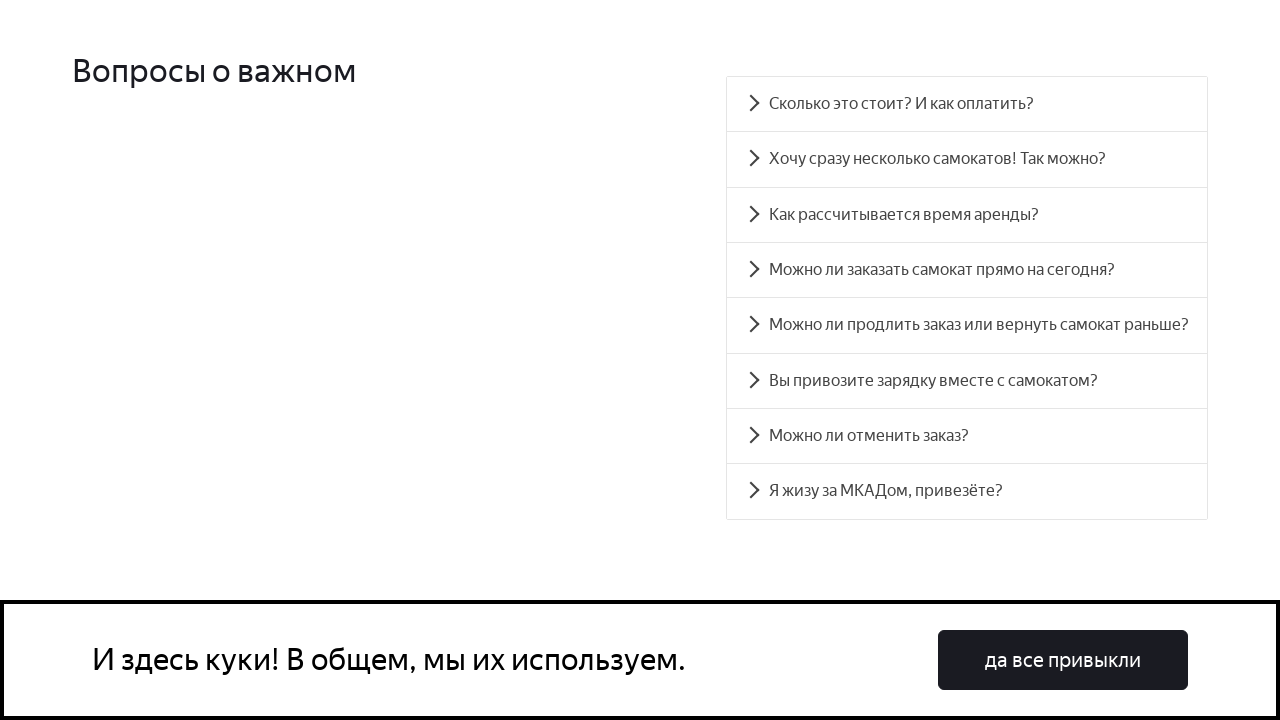

Clicked on question 7 to expand the accordion item at (967, 436) on #accordion__heading-6
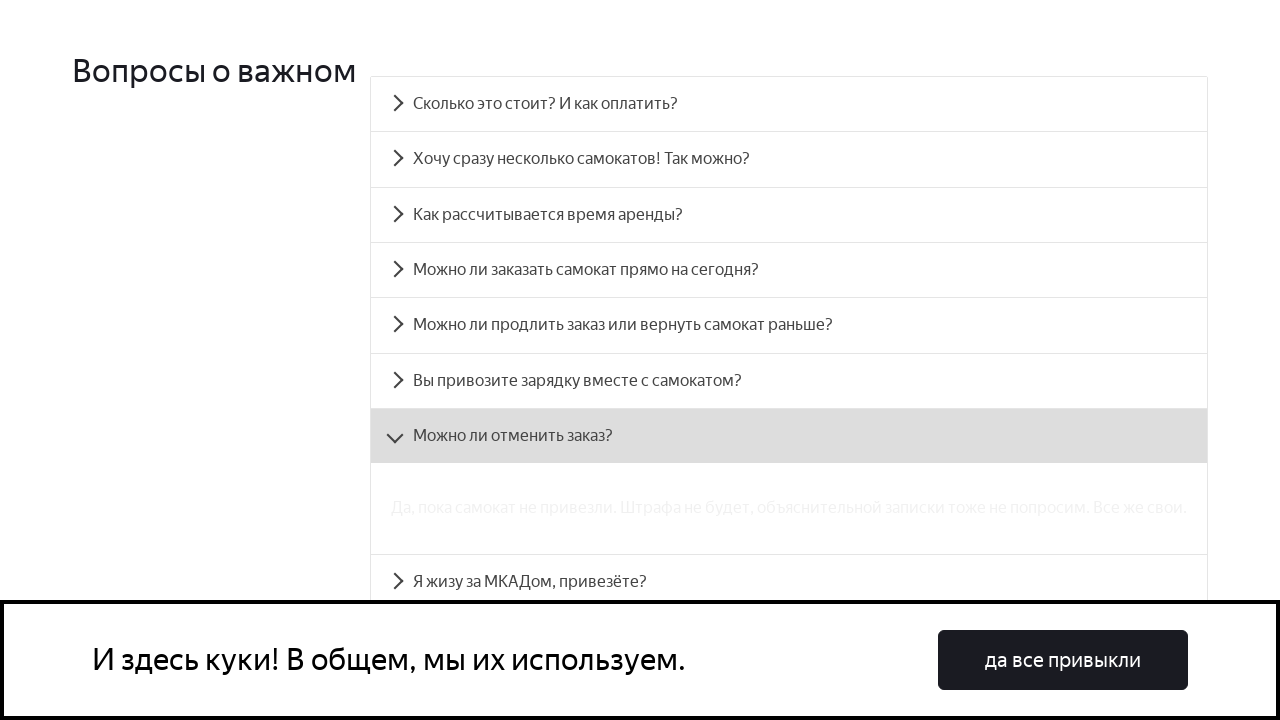

Verified answer text about order cancellation is displayed
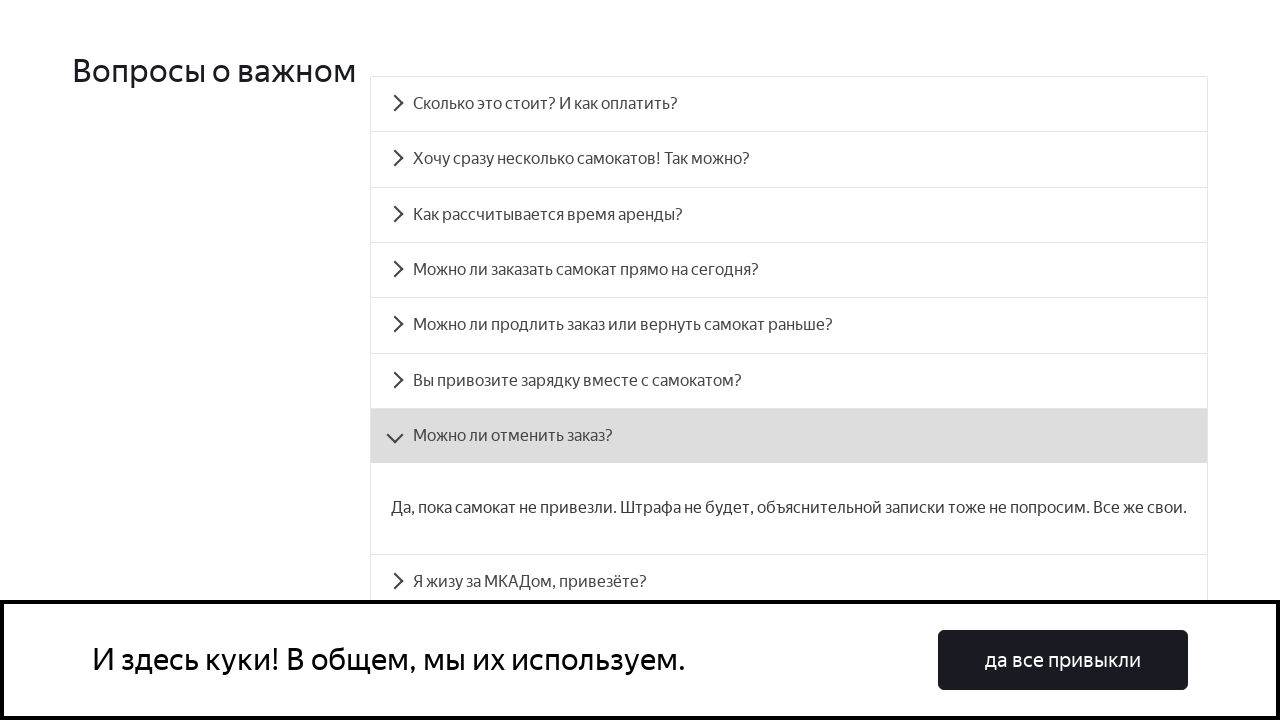

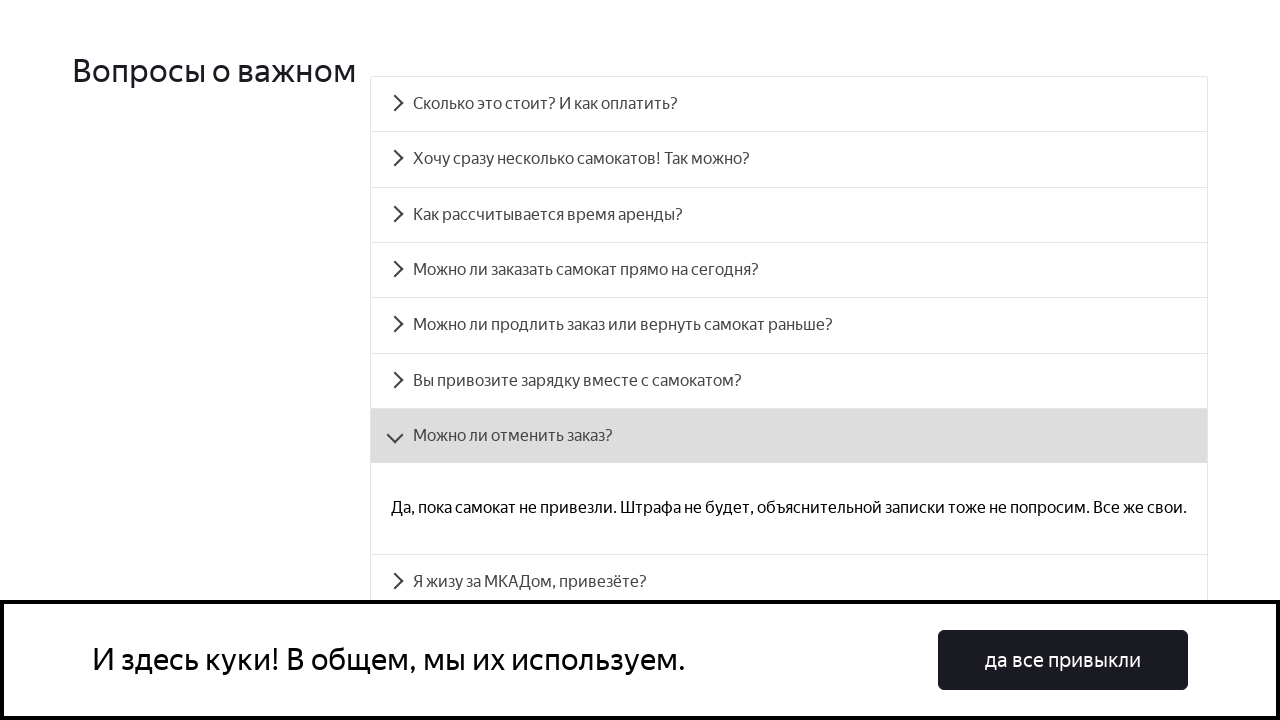